Tests navigation by clicking on the "Horizontal Slider" link and verifying the page header element is present using XPath

Starting URL: http://the-internet.herokuapp.com/

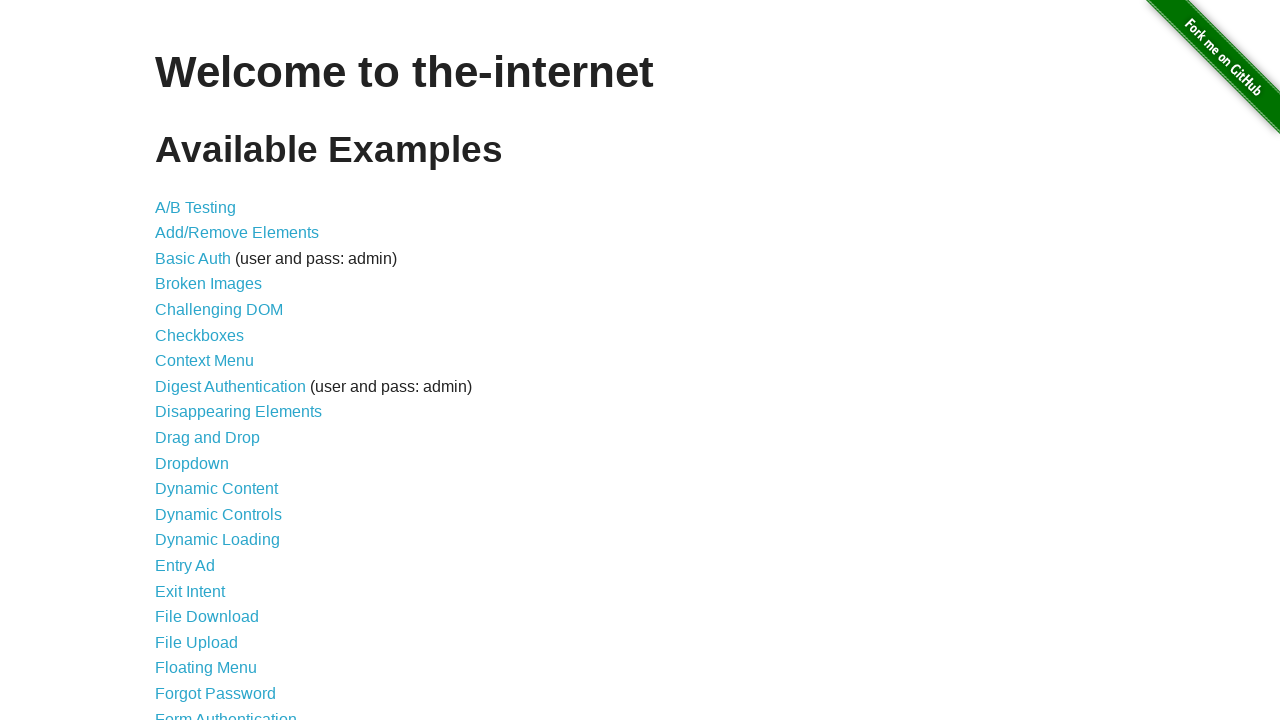

Clicked on the 'Horizontal Slider' link at (214, 361) on text=Horizontal Slider
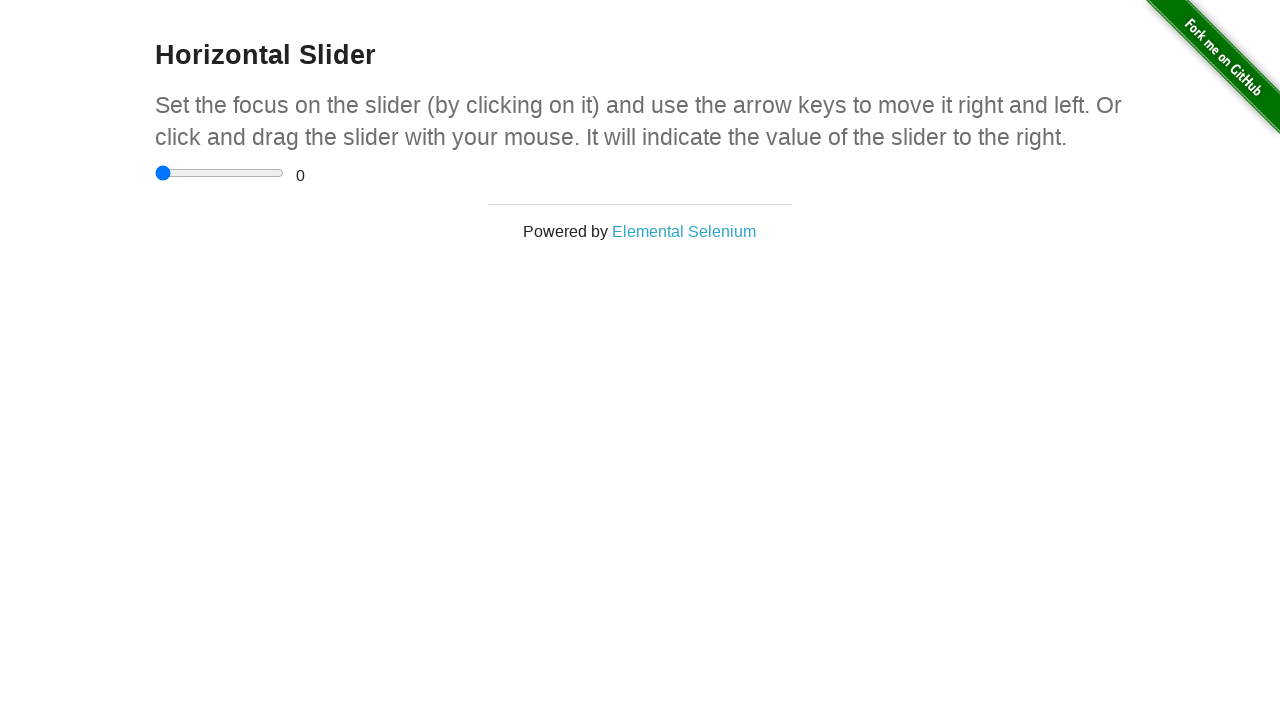

Header element became visible using absolute XPath
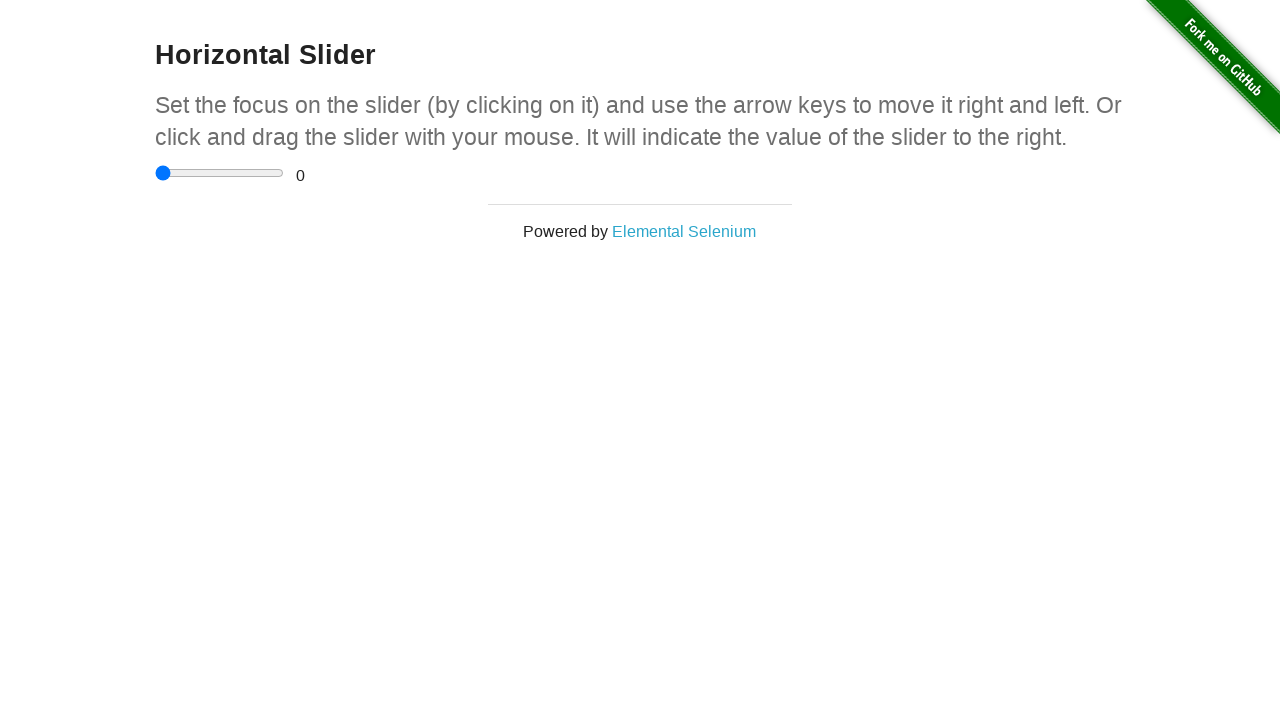

Retrieved header text: 'Horizontal Slider'
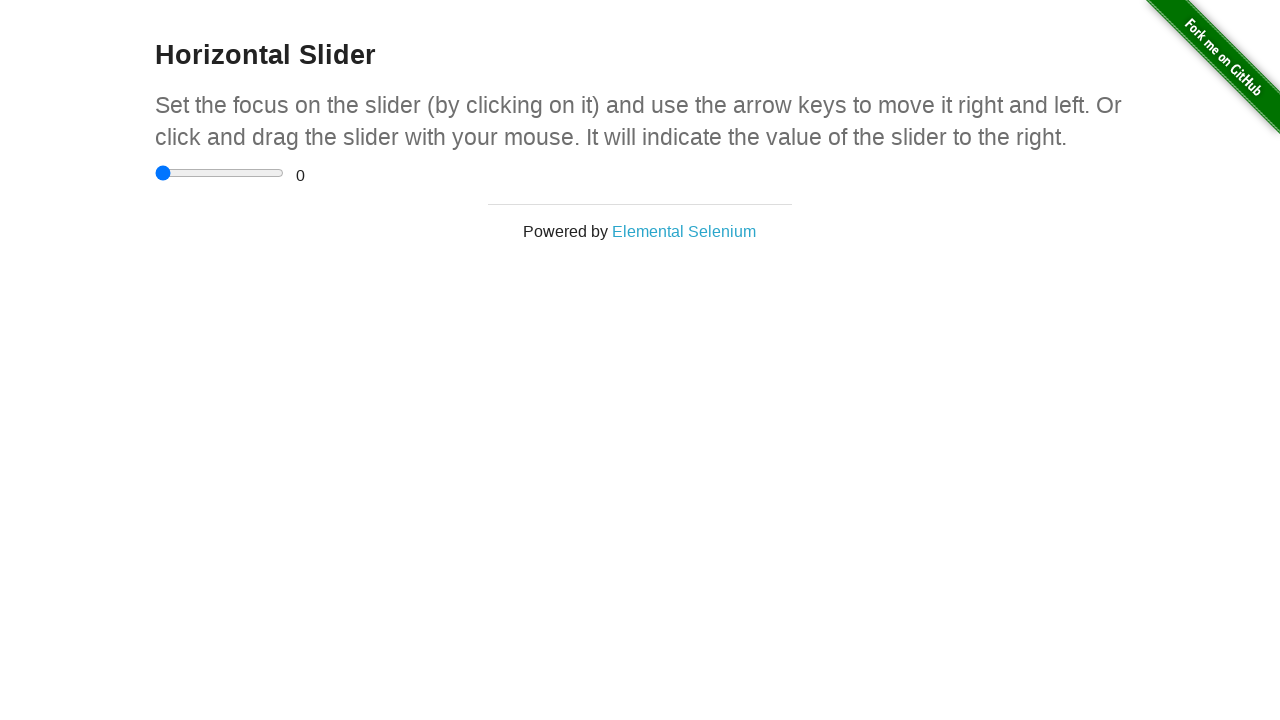

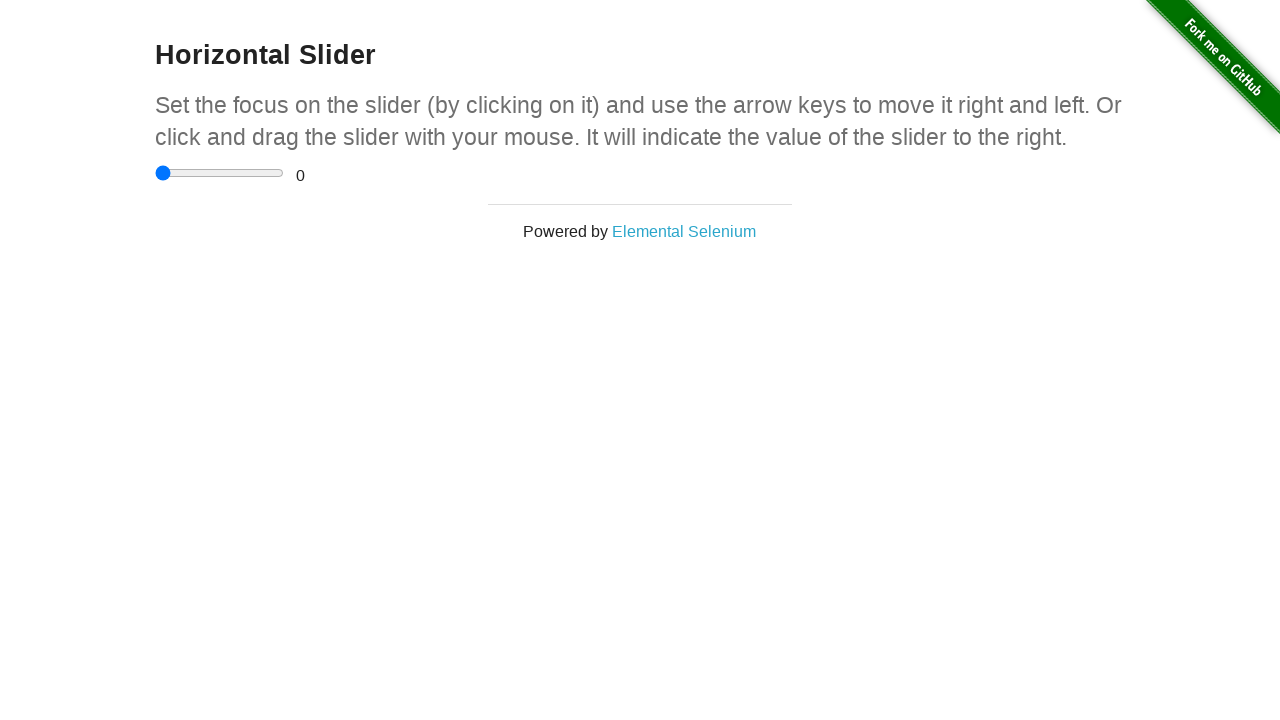